Navigates to the Applitools demo application homepage and clicks the login button to proceed to the app page. This tests the basic navigation flow of the demo application.

Starting URL: https://demo.applitools.com

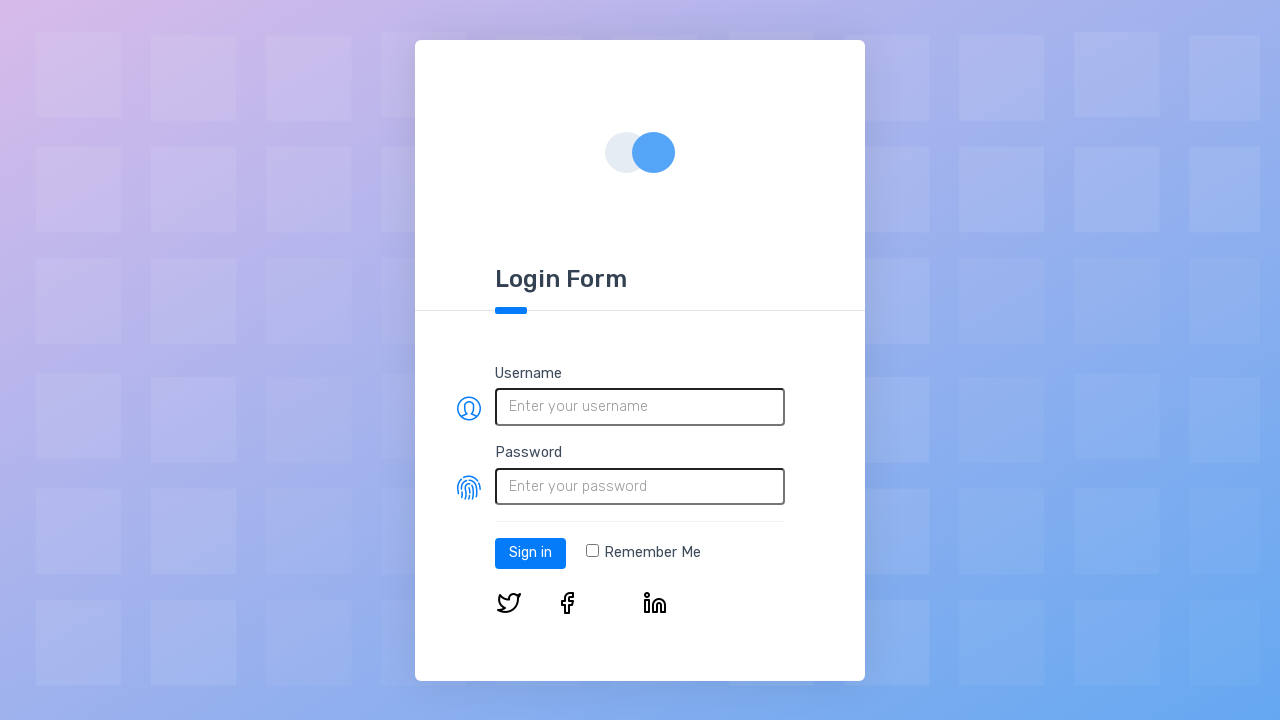

Applitools demo homepage loaded with login button visible
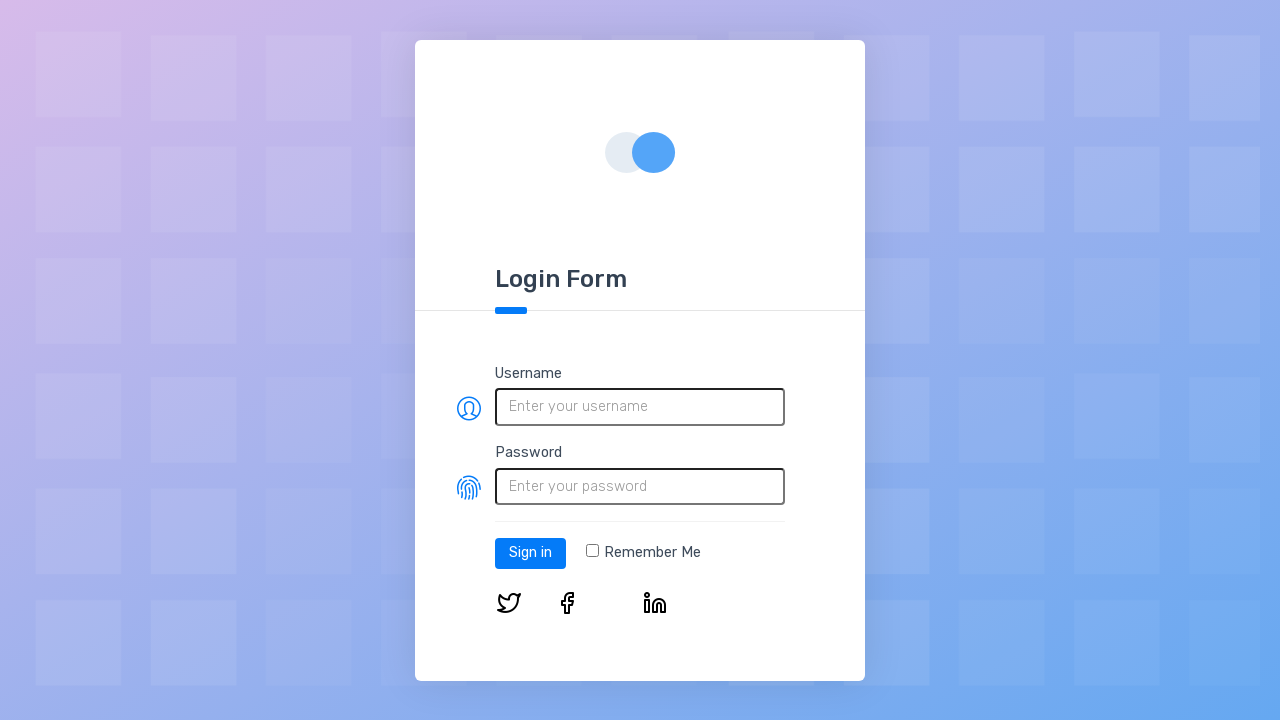

Clicked login button to proceed to app page at (530, 553) on #log-in
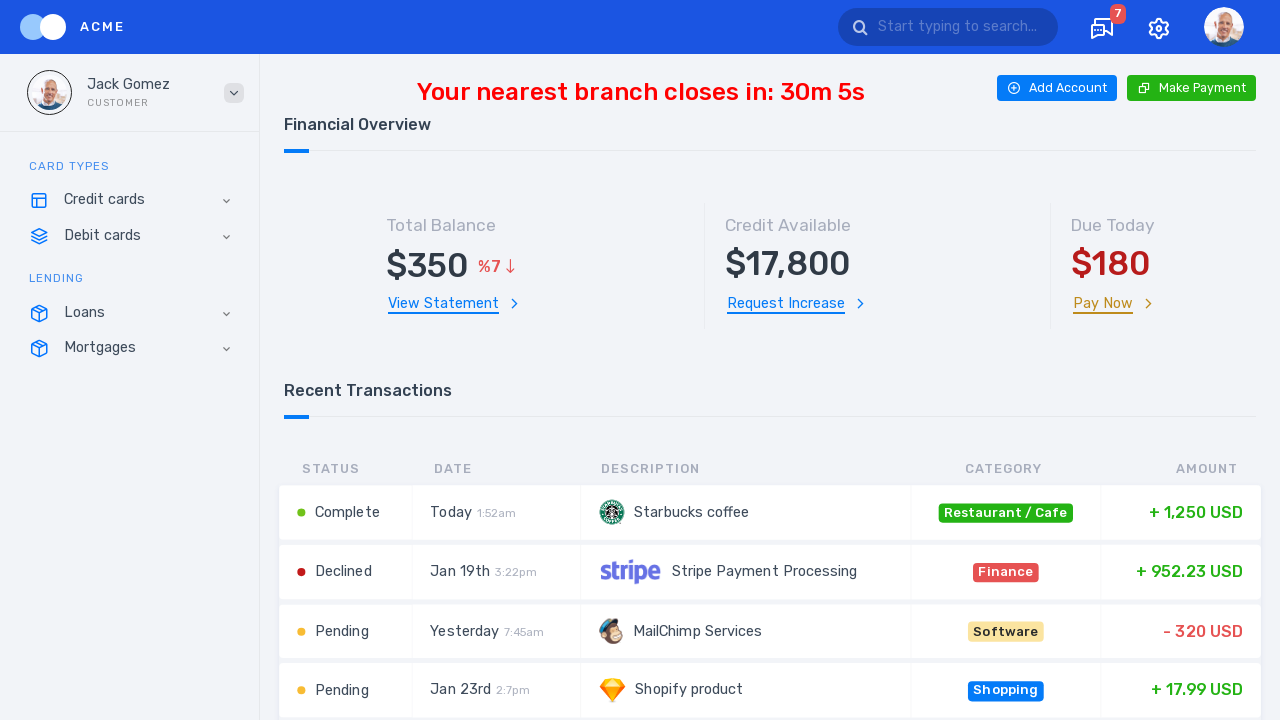

App page loaded successfully after login
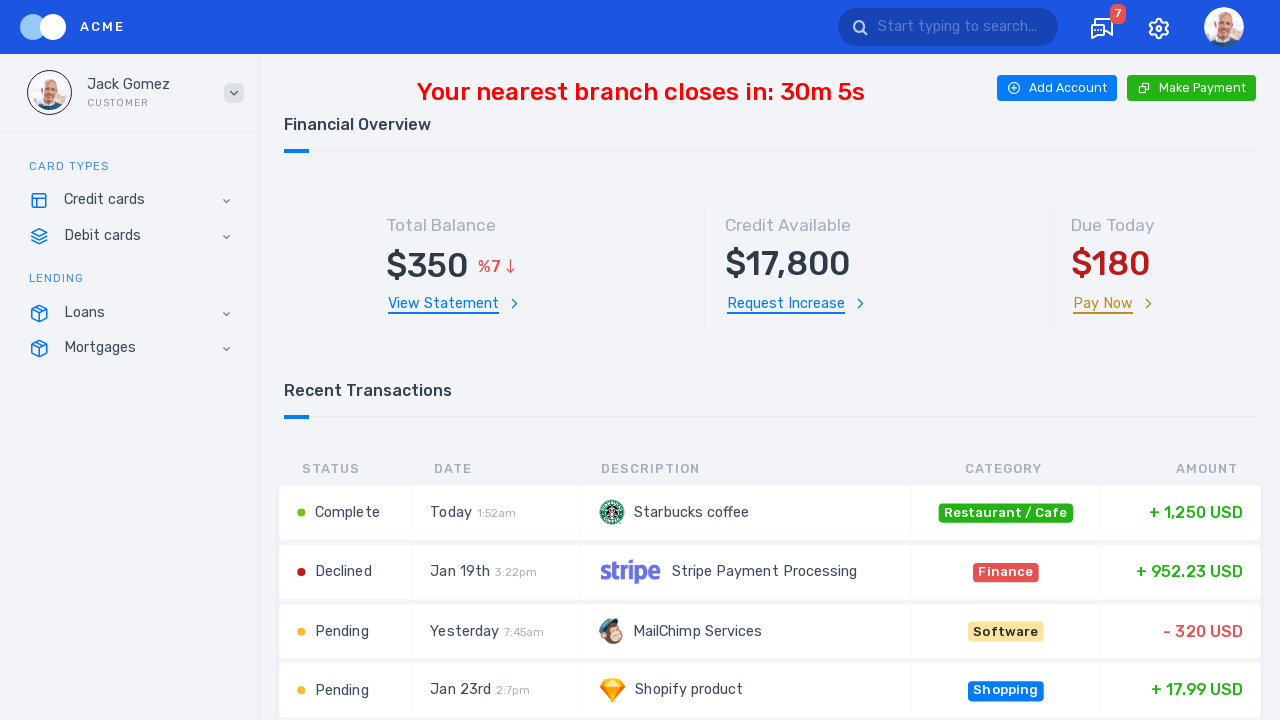

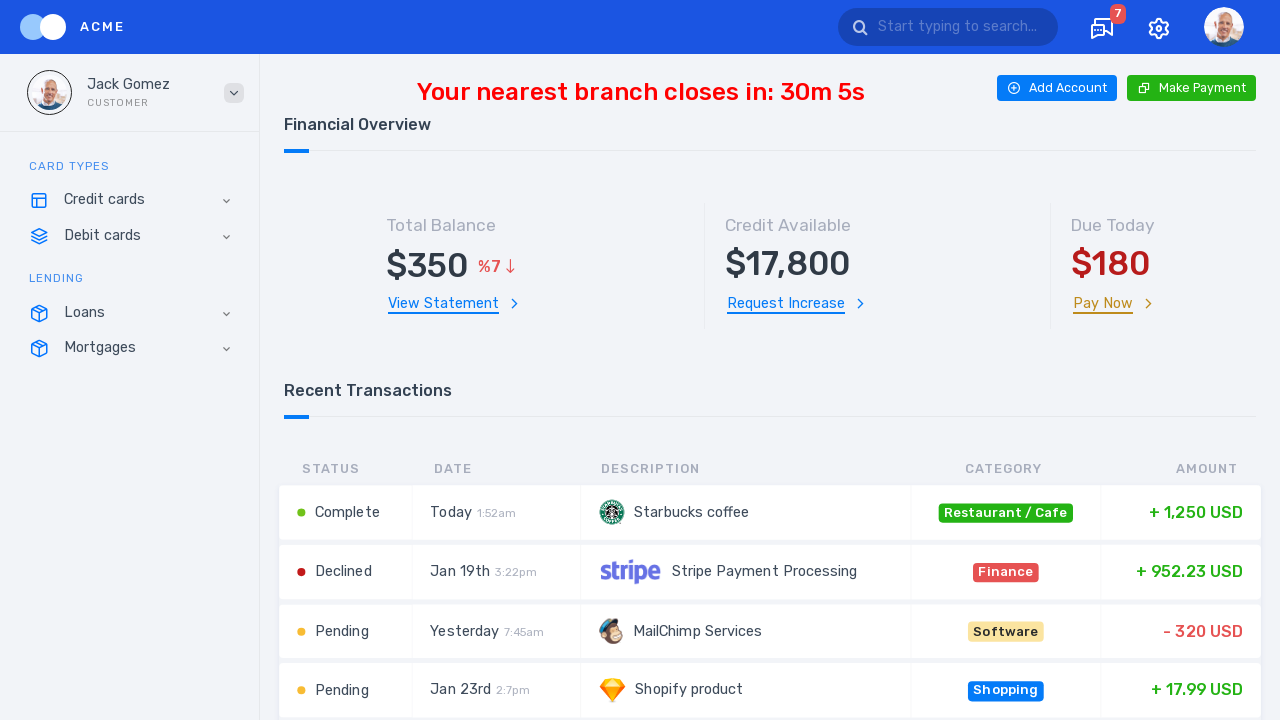